Tests switching between browser windows/tabs by clicking a button that opens a new tab

Starting URL: https://formy-project.herokuapp.com/switch-window

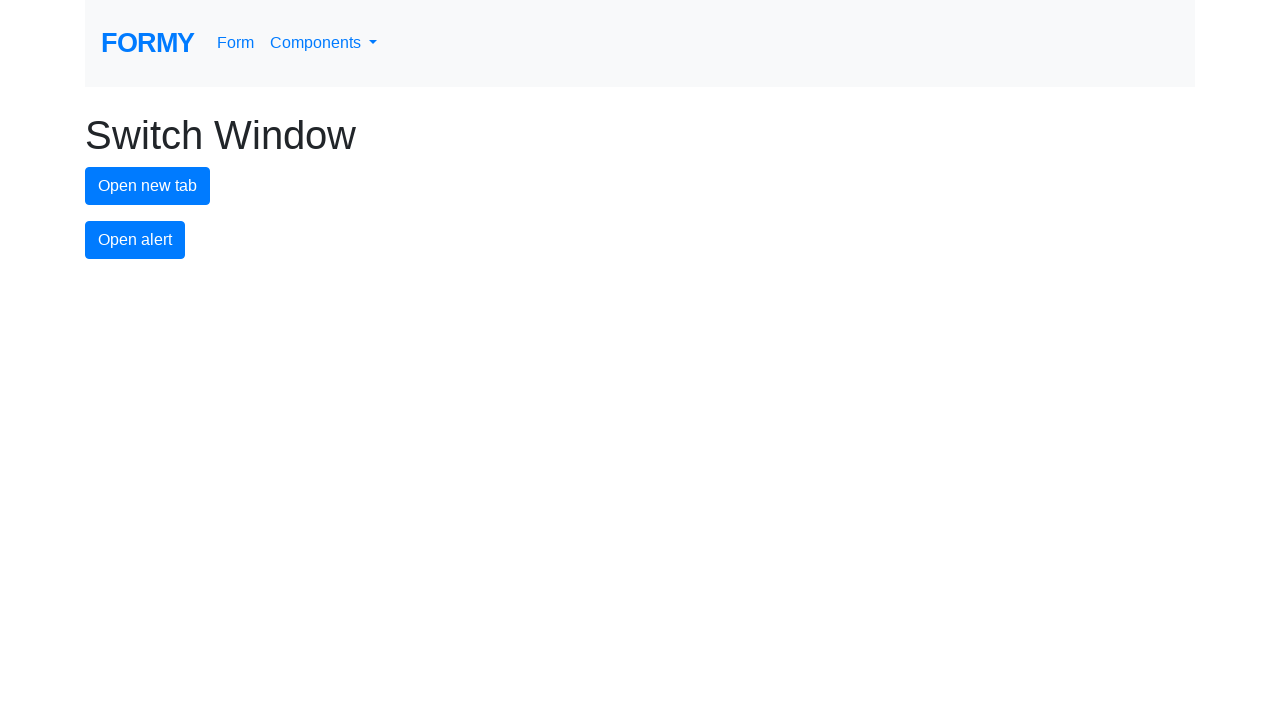

Clicked new tab button to open a new window/tab at (148, 186) on #new-tab-button
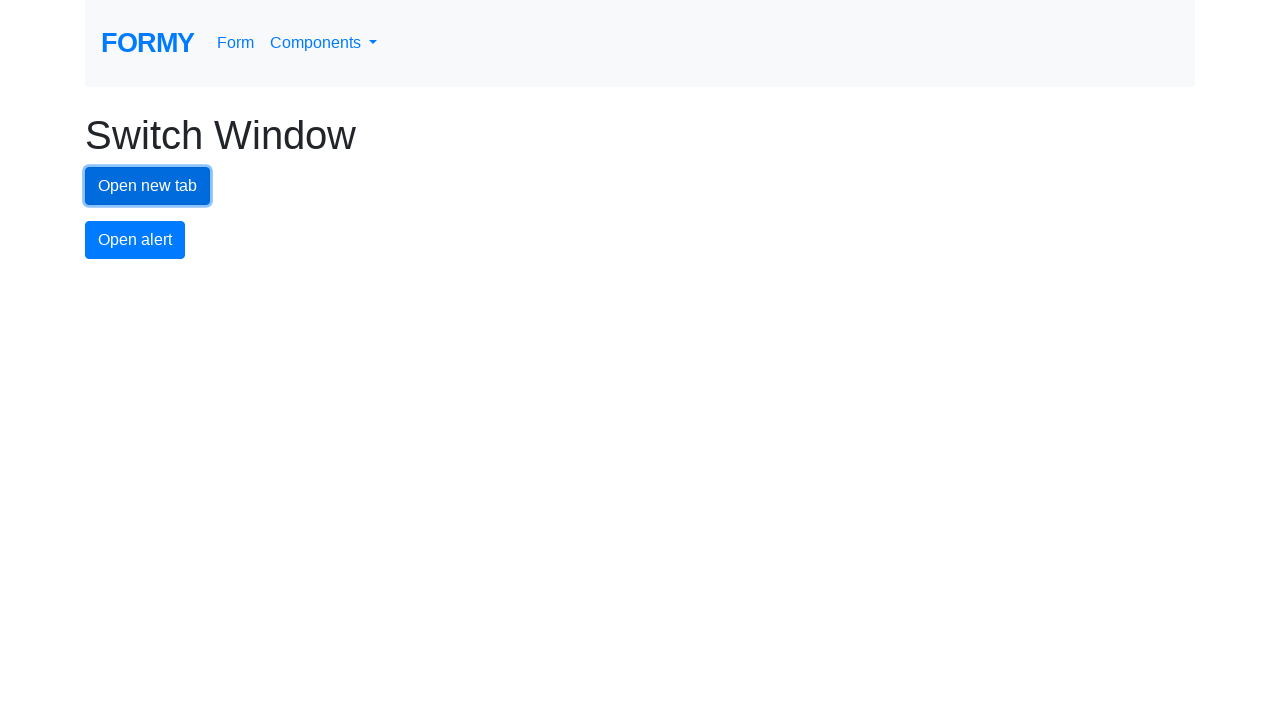

New page/tab object obtained
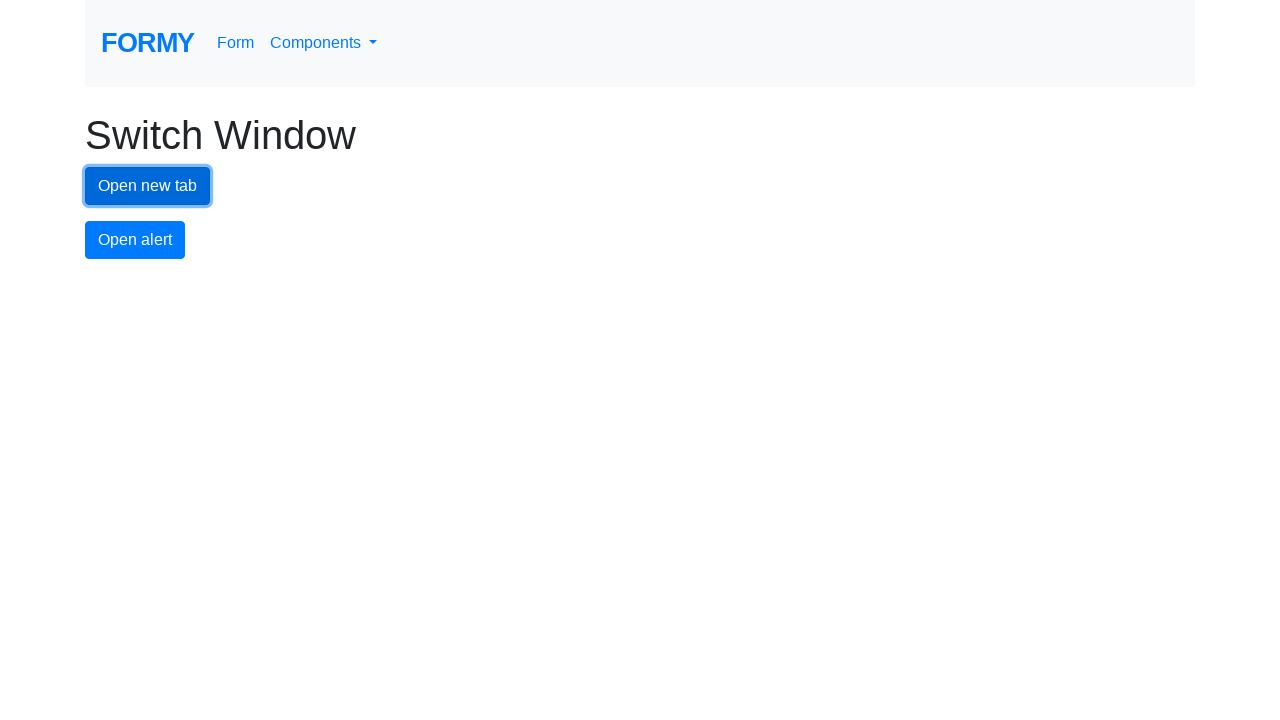

New page finished loading
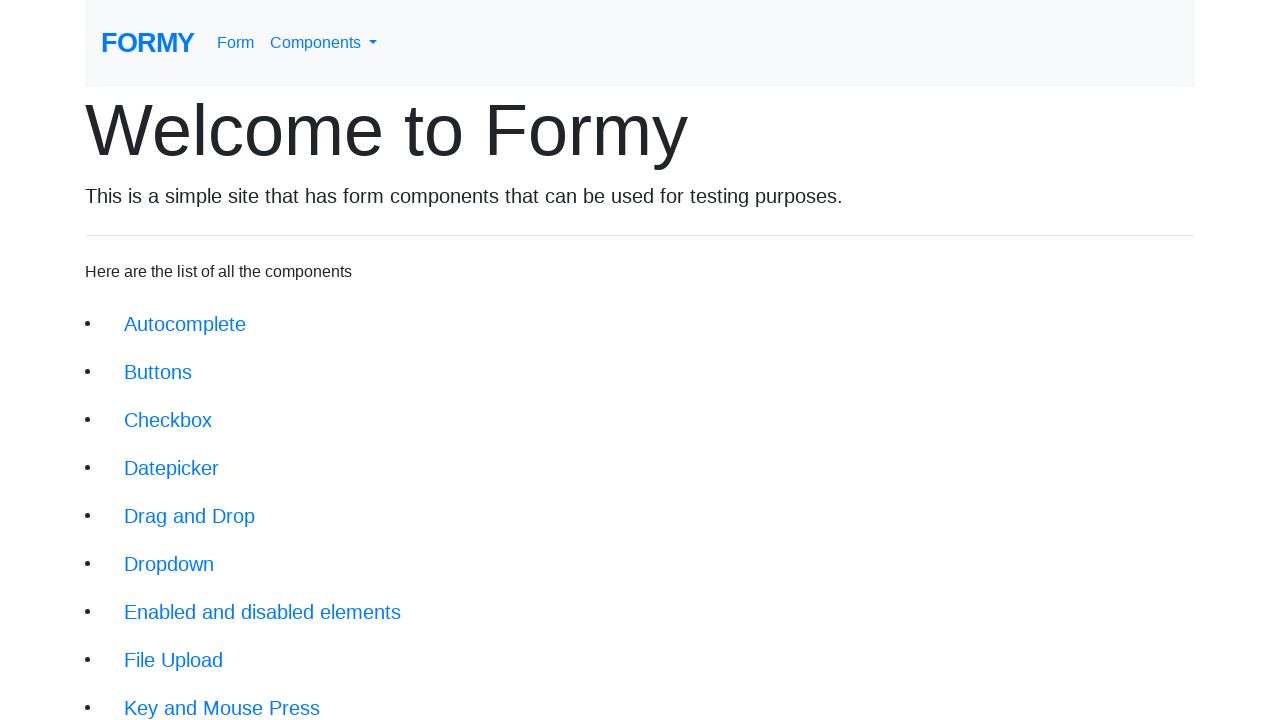

Switched back to original window/tab
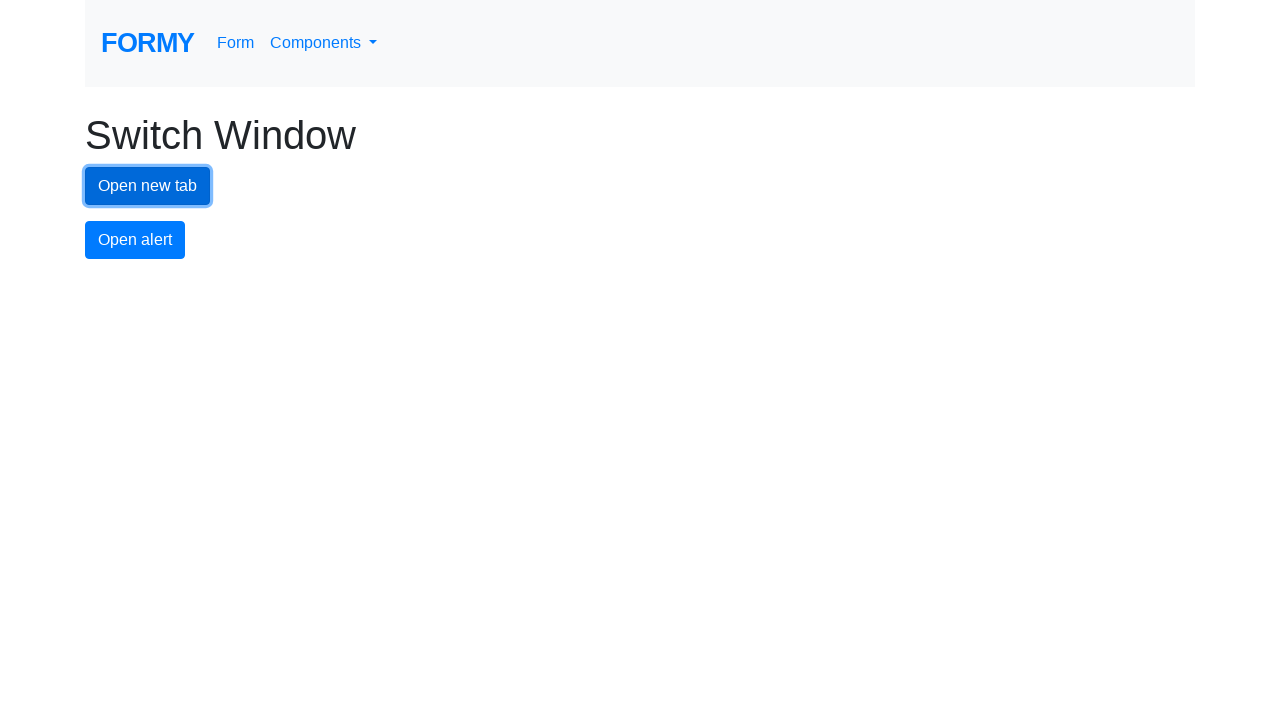

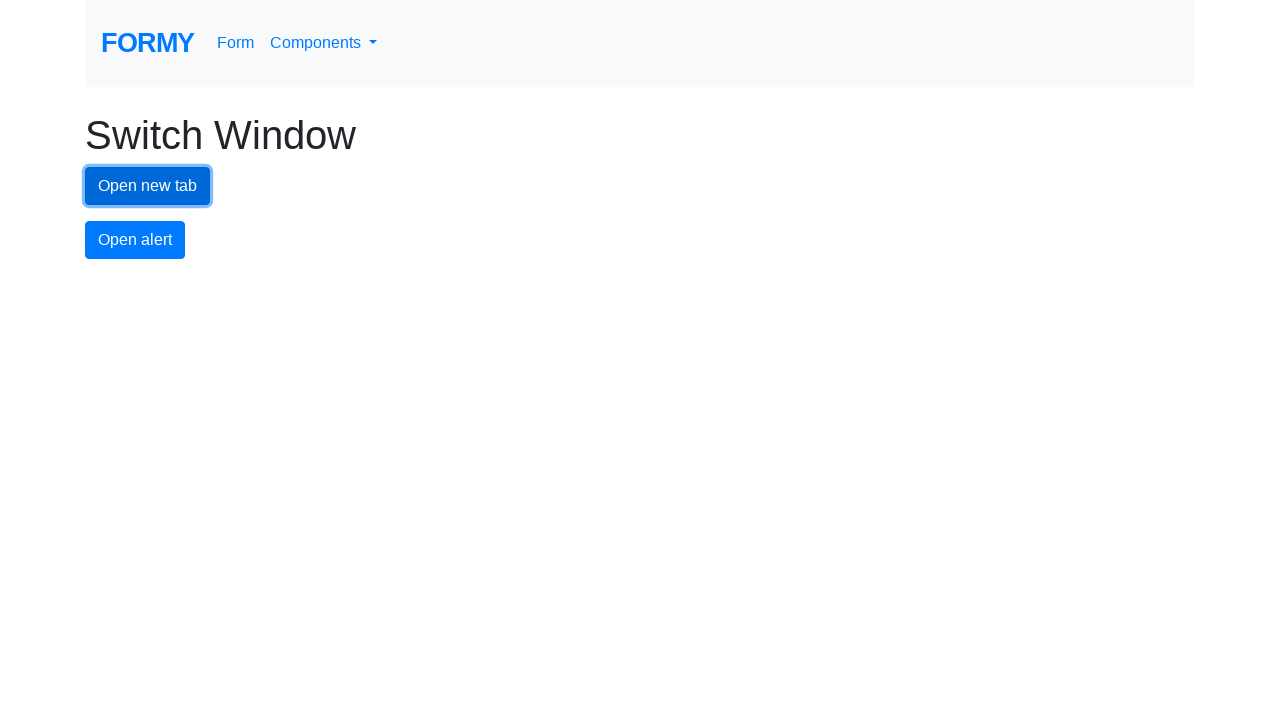